Tests contact form validation by filling in name, email, and phone number fields but leaving the message field empty, then submitting to verify the required field validation message appears.

Starting URL: https://catarinalf.github.io/#contact

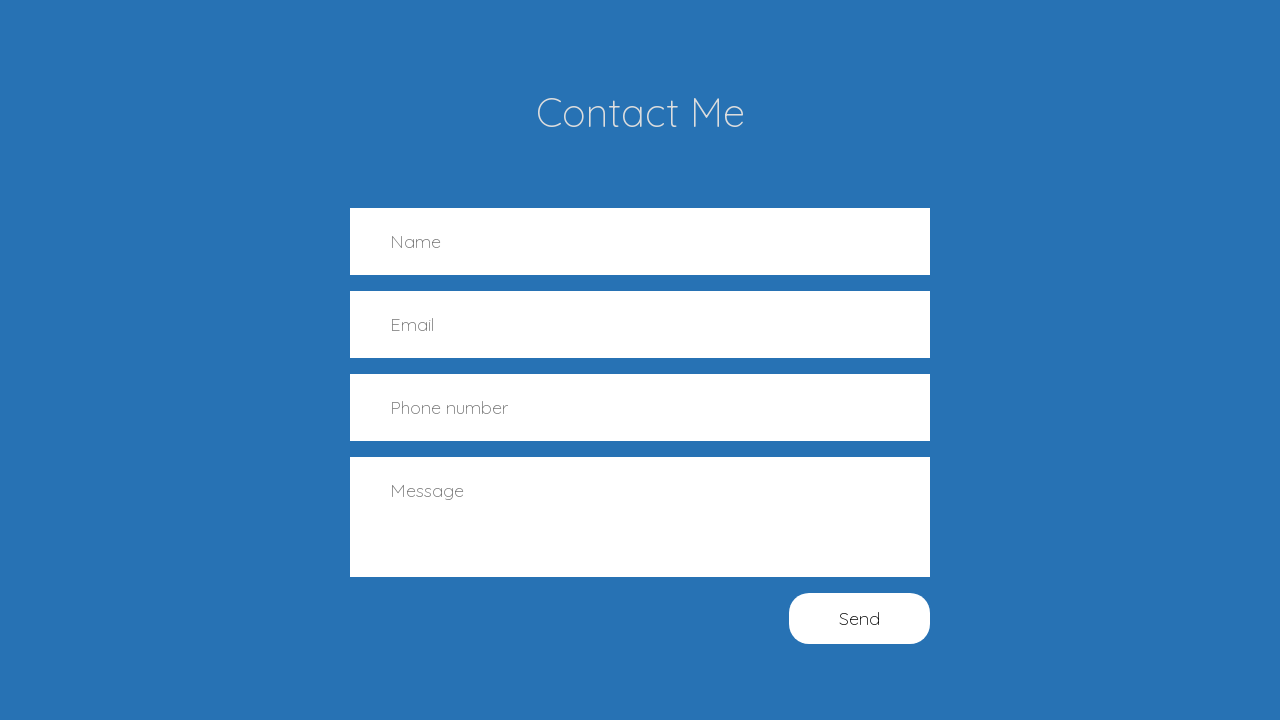

Waited for contact form name field to be visible
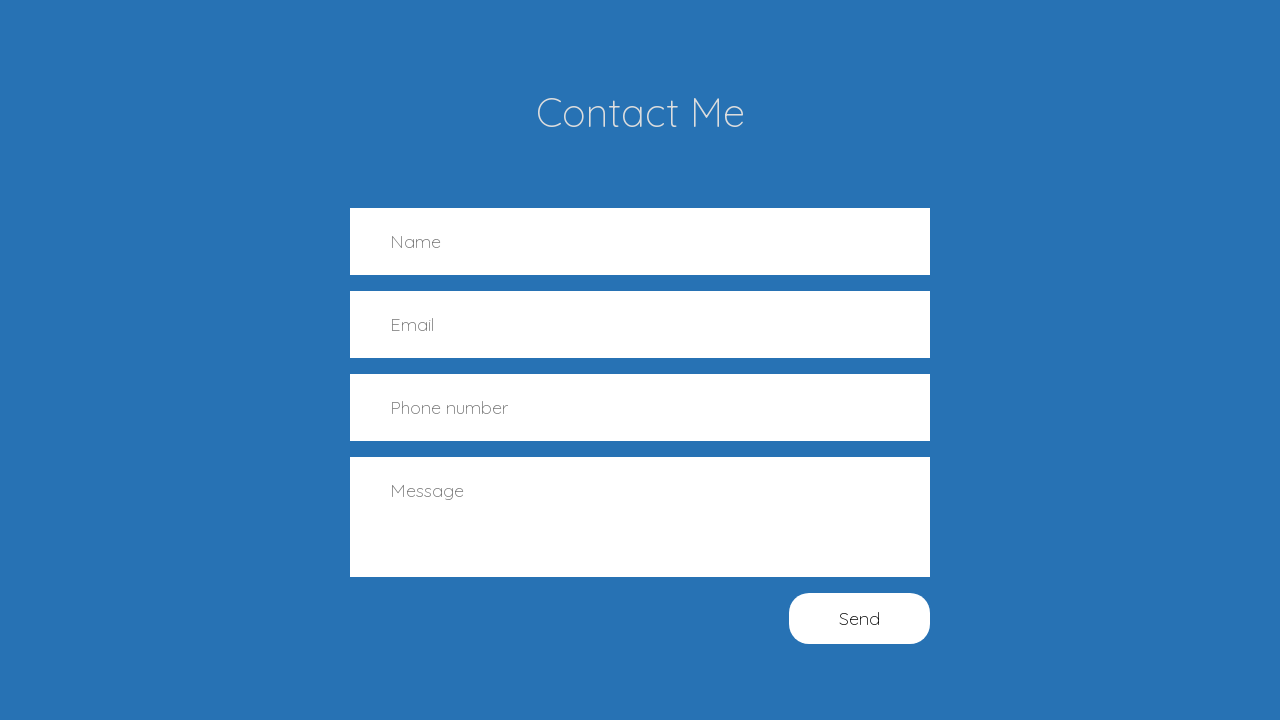

Filled name field with 'John Smith' on input[name='name']
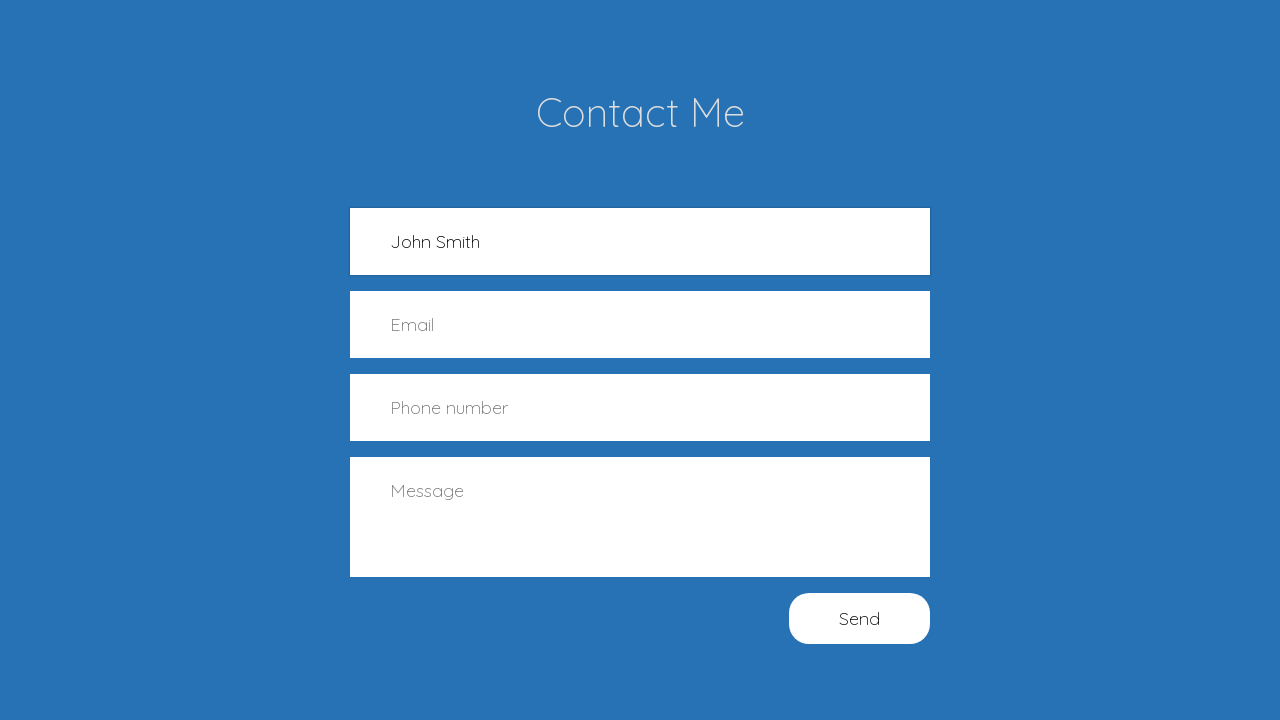

Filled email field with 'johnsmith@example.com' on input[name='email']
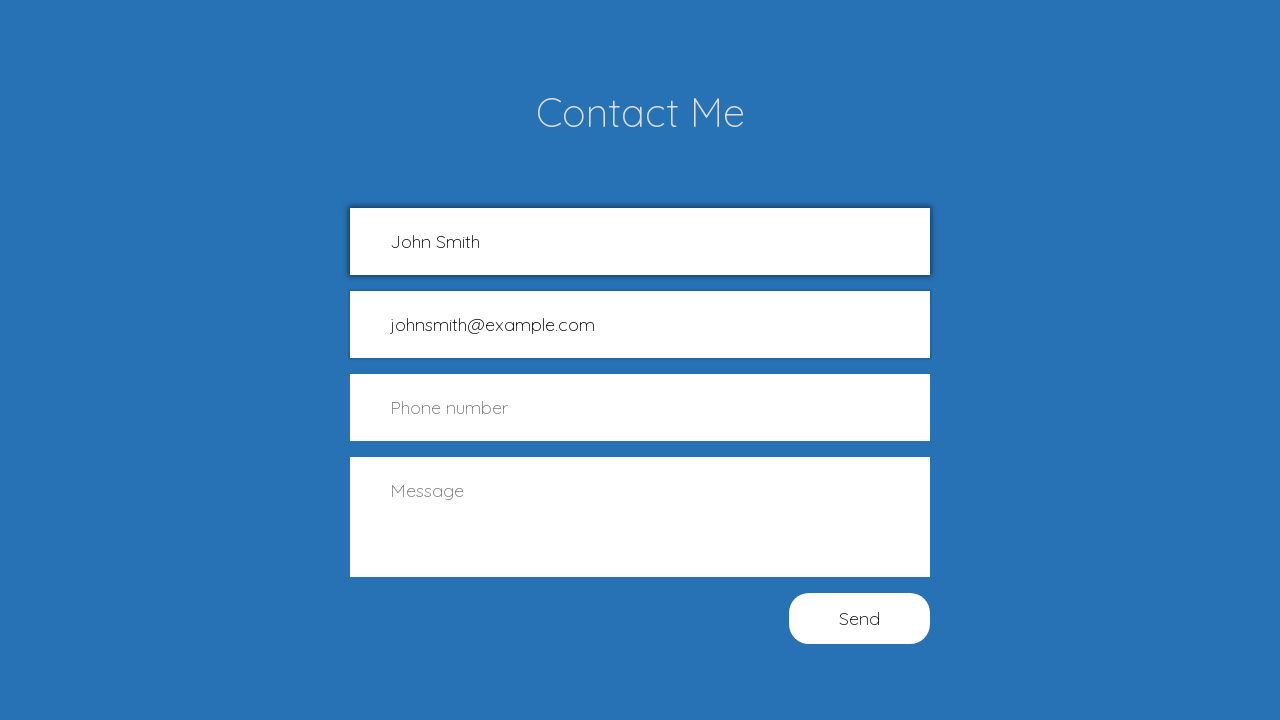

Filled phone number field with '555123456' on input[name='number']
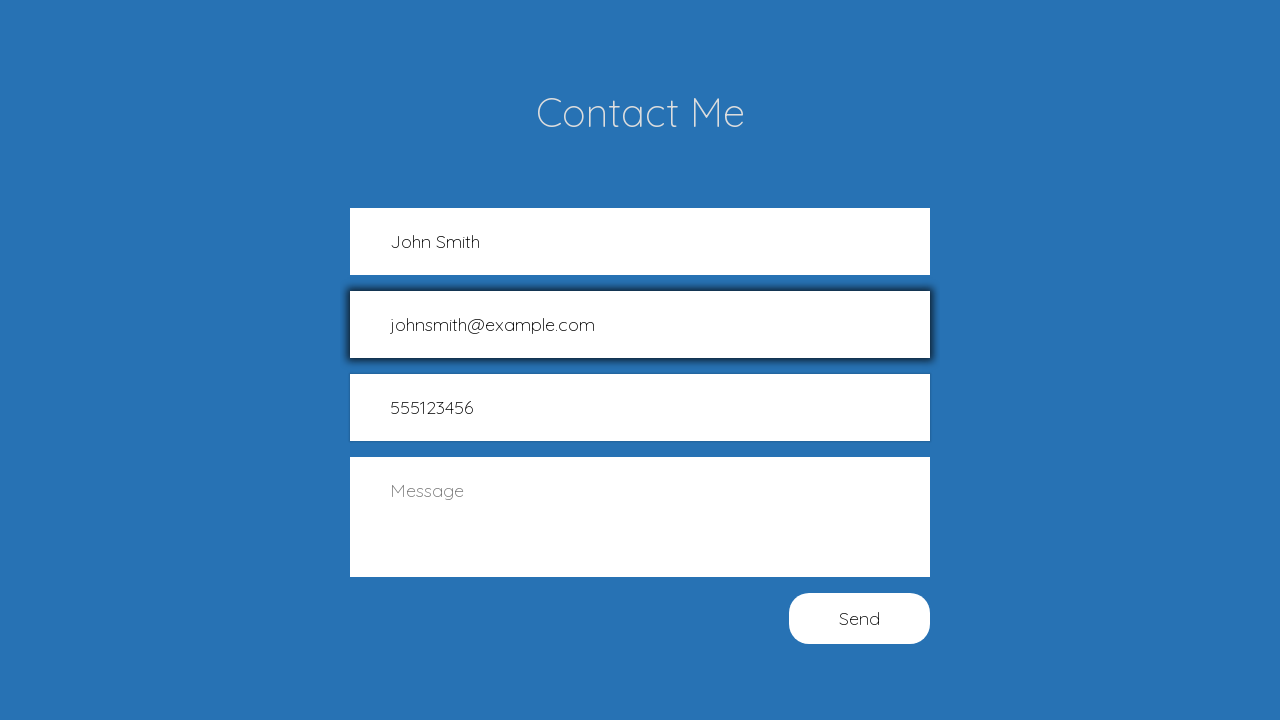

Cleared message field to leave it empty on textarea[name='message']
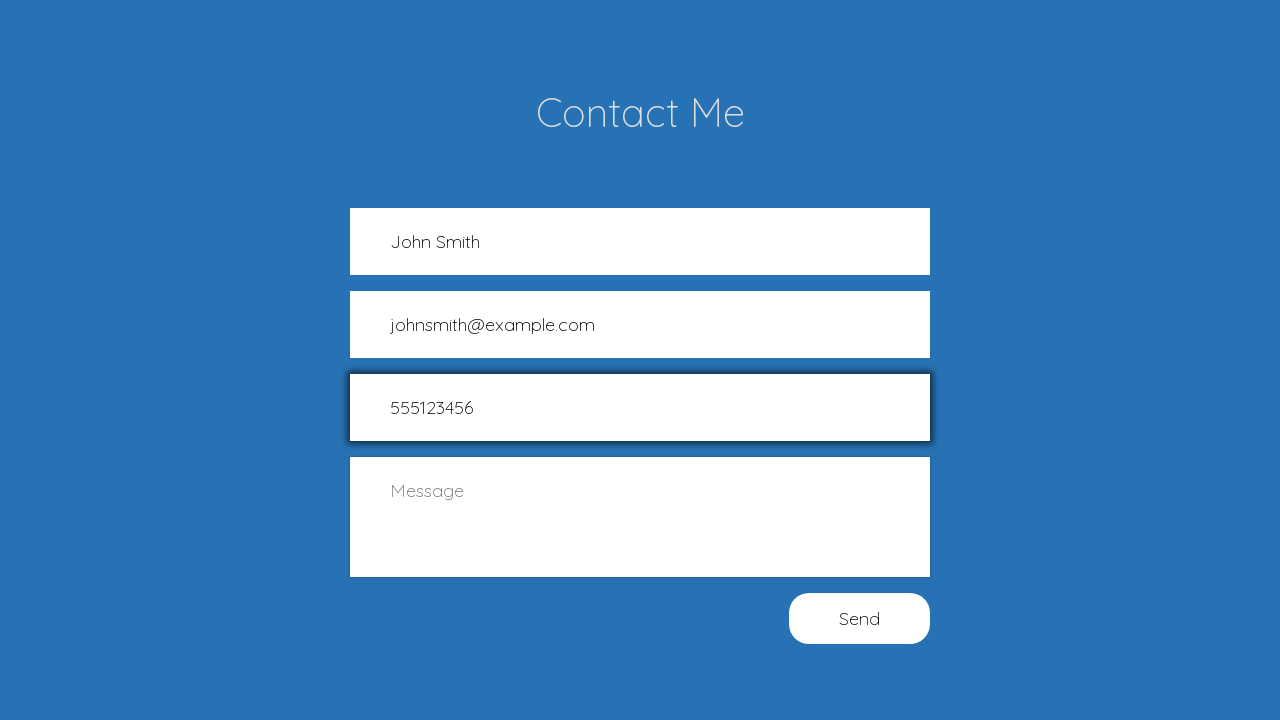

Clicked submit button to submit form with empty message field at (860, 618) on #formButton
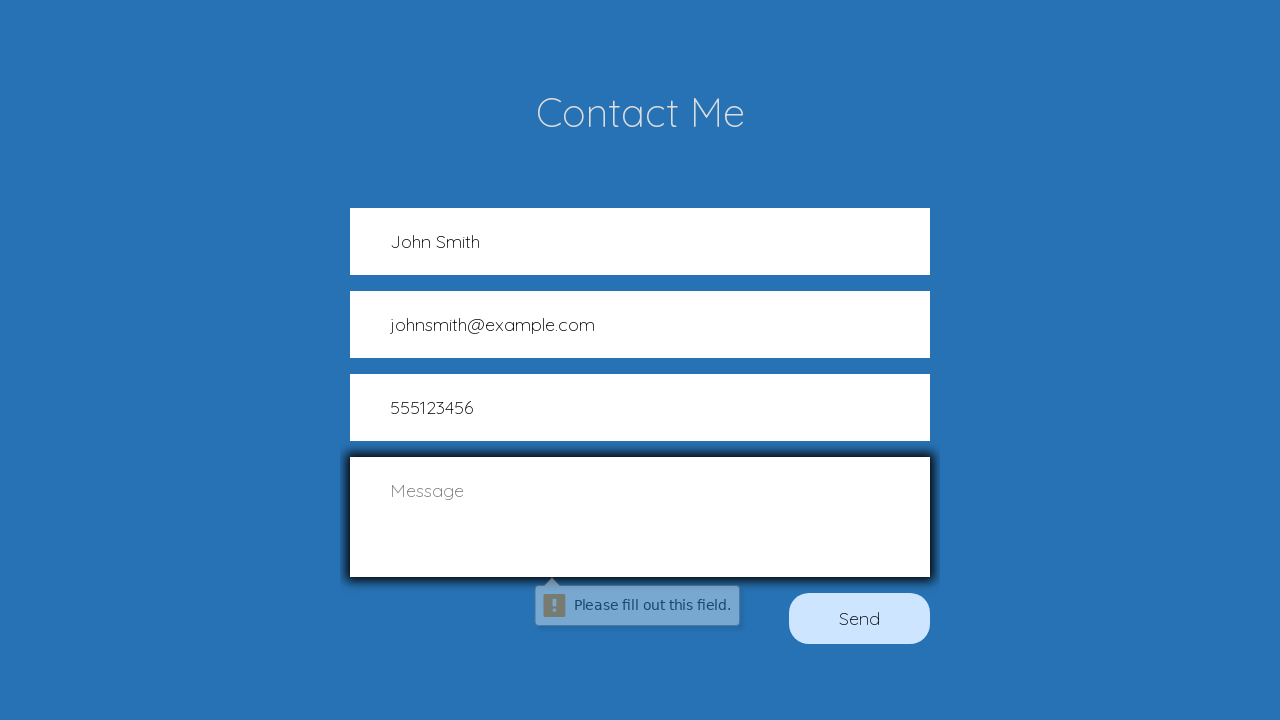

Waited for validation to trigger
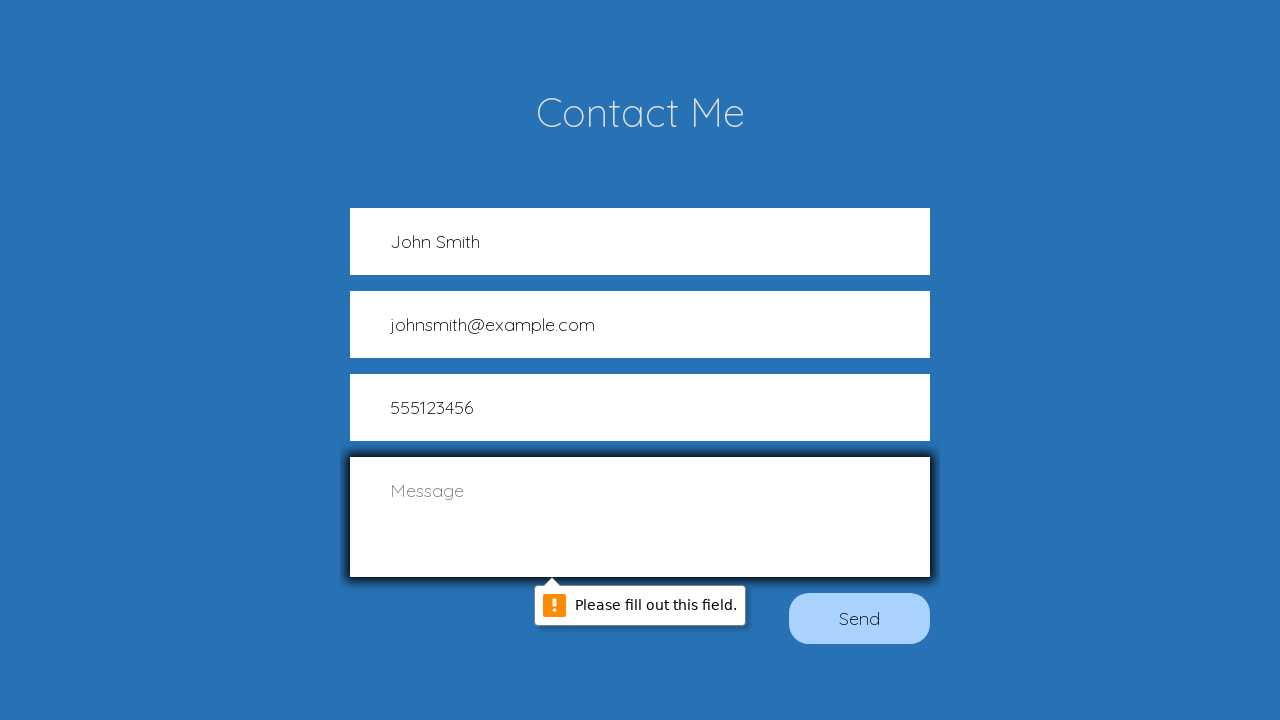

Retrieved validation message from message field
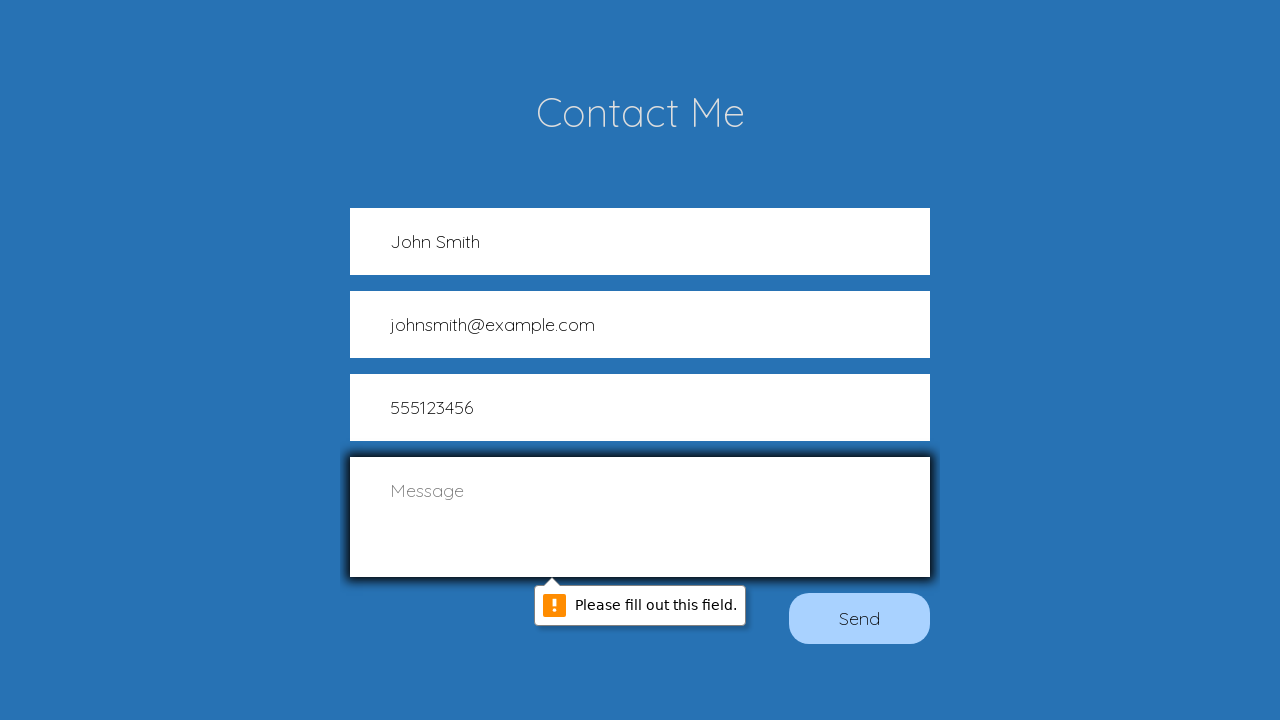

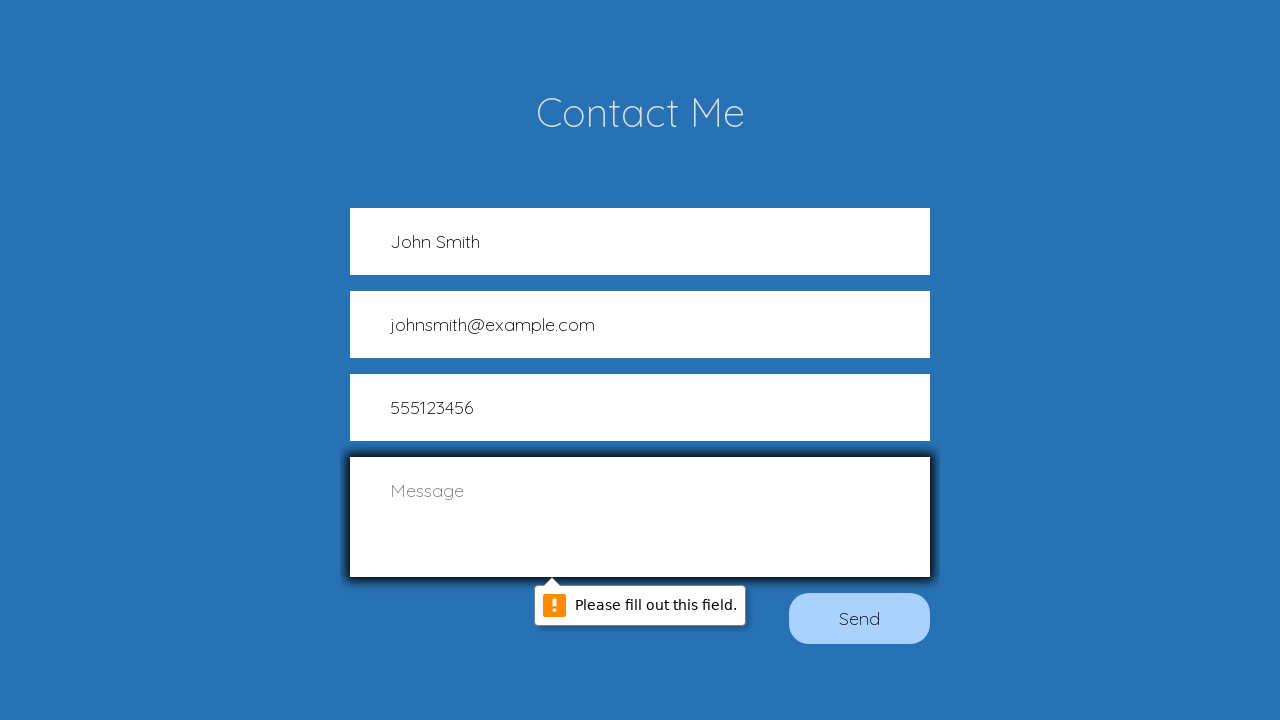